Tests form validation with an invalid name containing numbers and special characters, along with valid email, phone, and message, then submits to verify validation.

Starting URL: https://ancabota09.wixsite.com/intern/contact

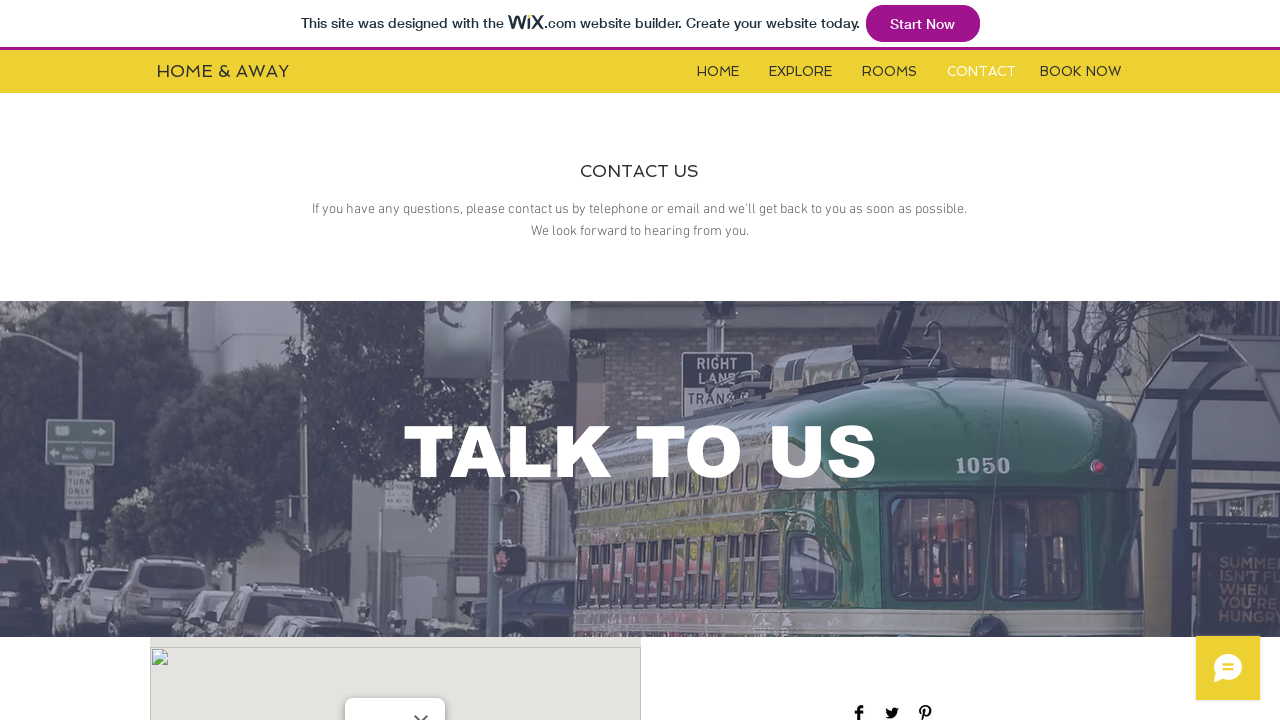

Scrolled down 350 pixels to reveal the form
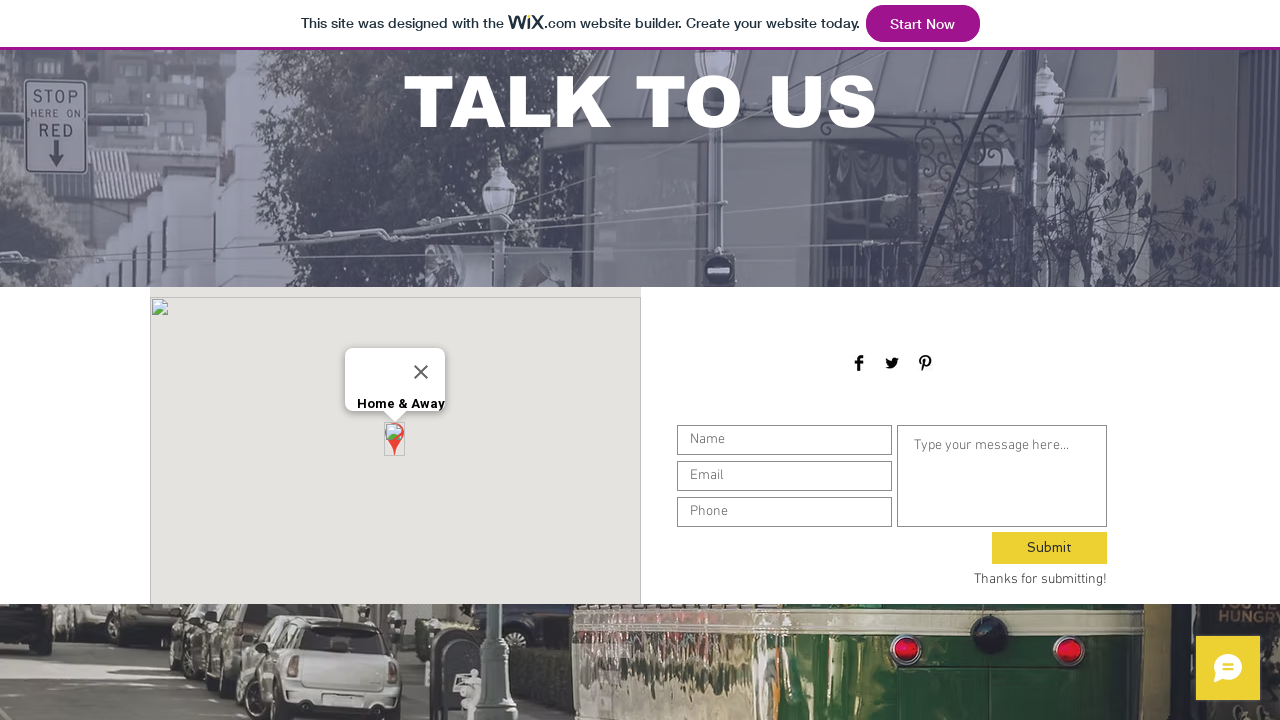

Name input field became visible
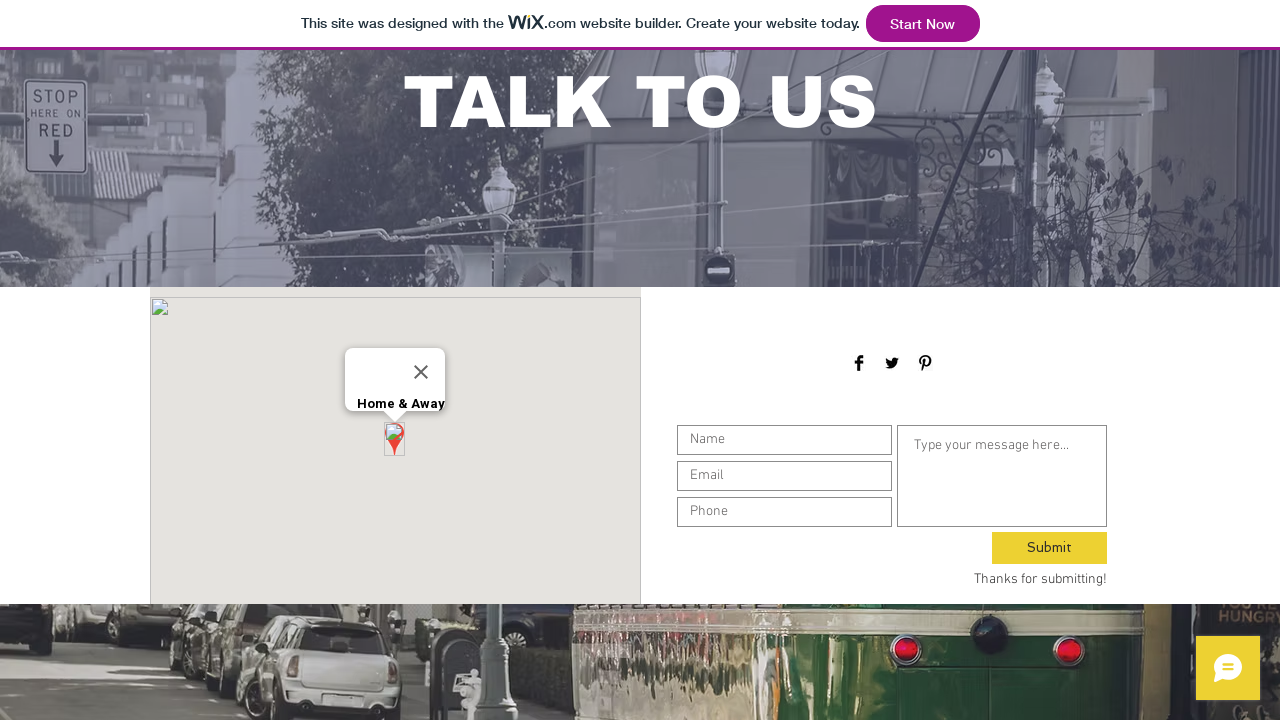

Filled name field with invalid data containing numbers and special characters: 'castc2164`' on #input_comp-jxbsa1e9
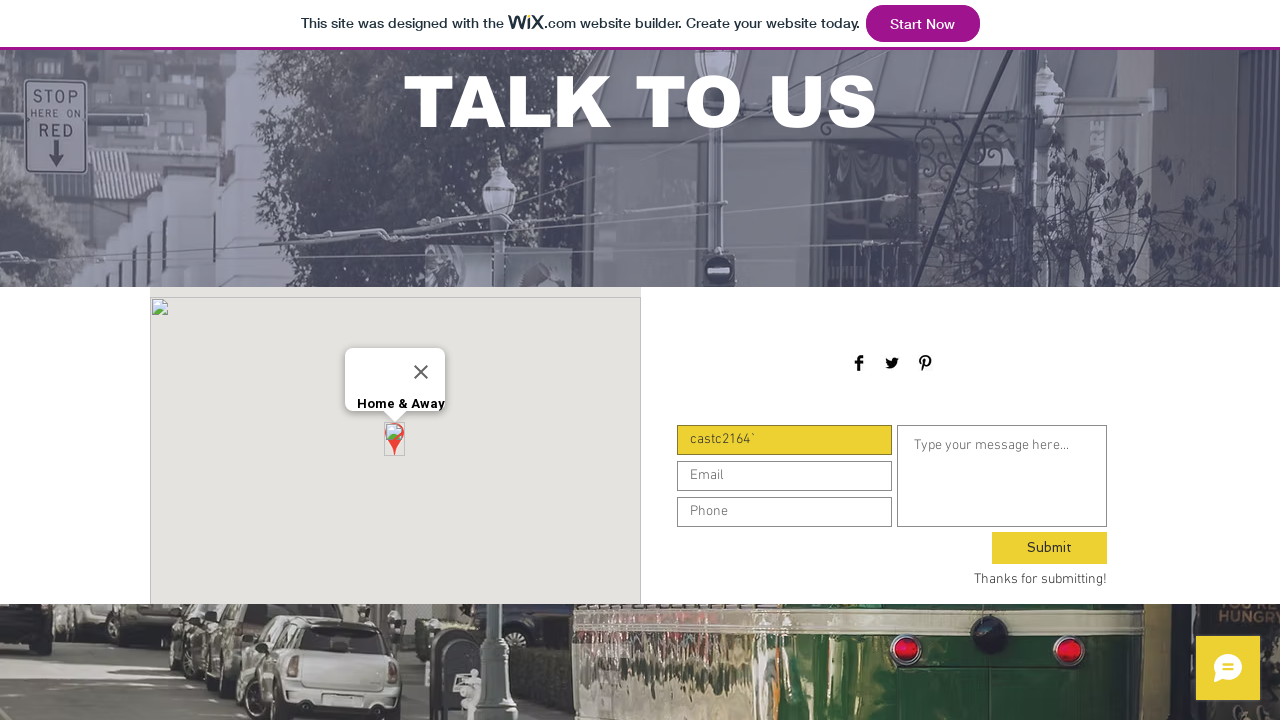

Email input field became visible
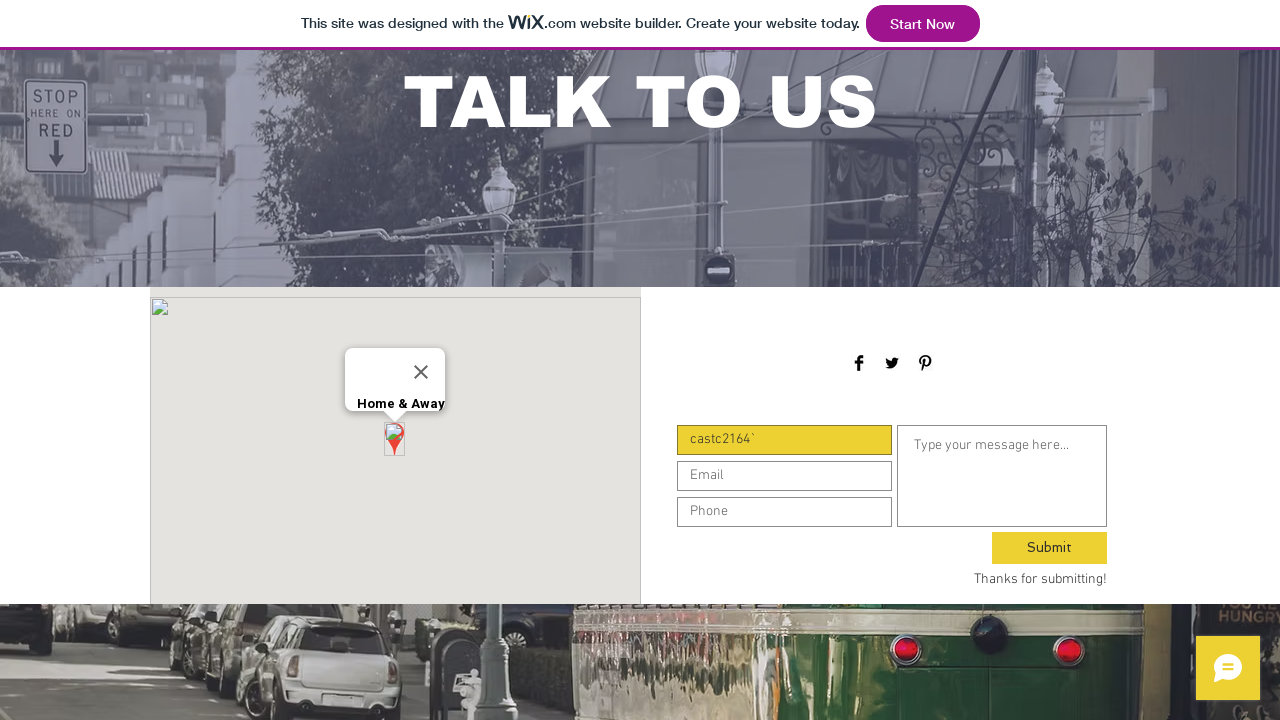

Filled email field with valid email: 'johnmcginn@gmail.com' on #input_comp-jxbsa1em
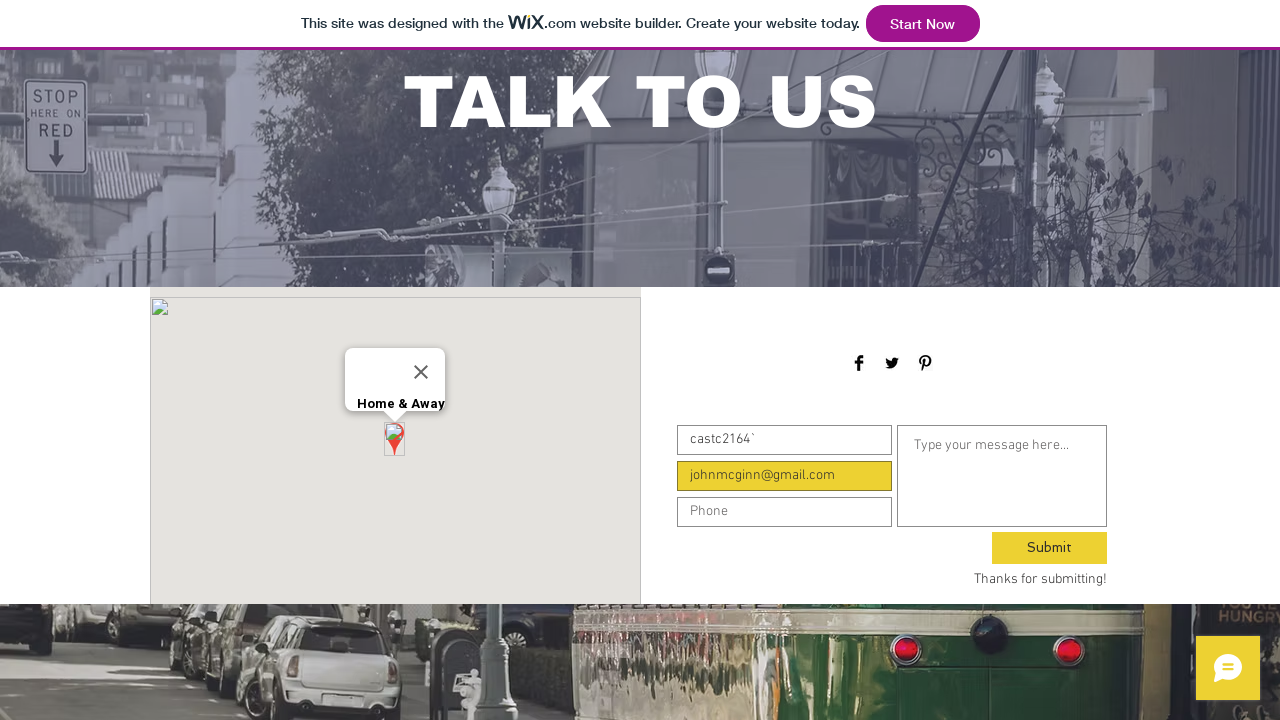

Phone number input field became visible
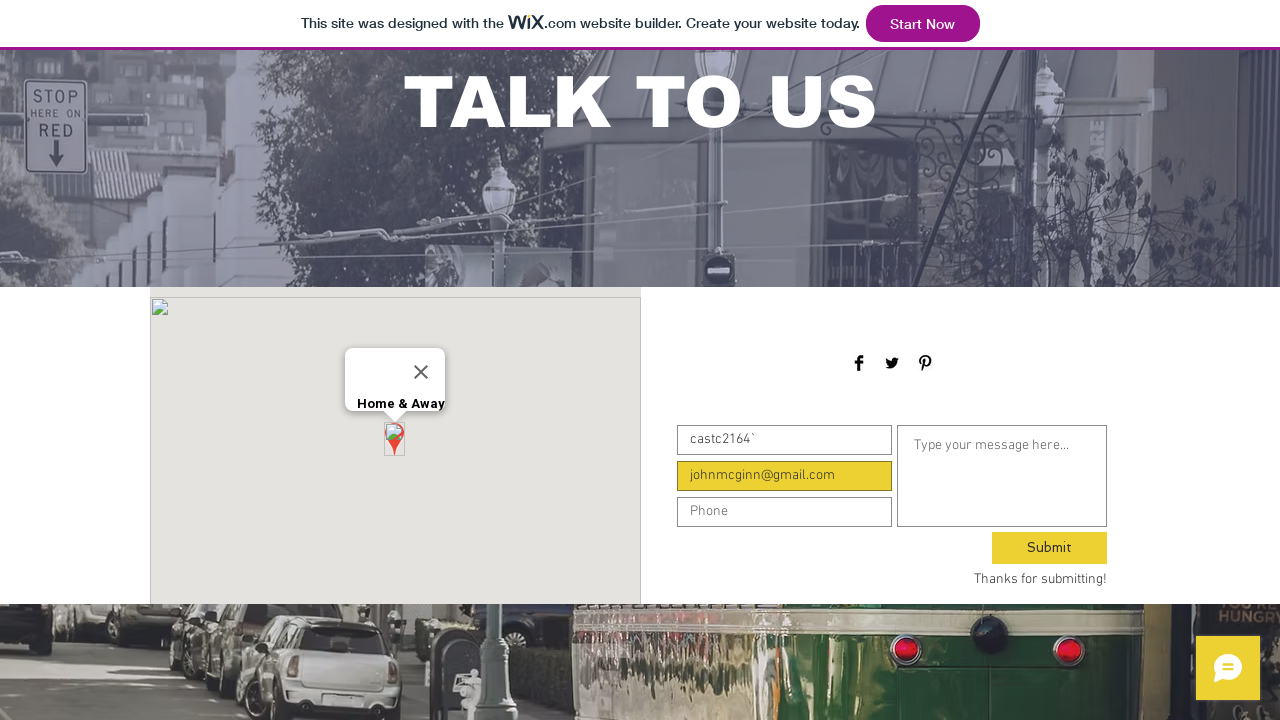

Filled phone number field with valid number: '40779852552' on #input_comp-jxbsa1ev
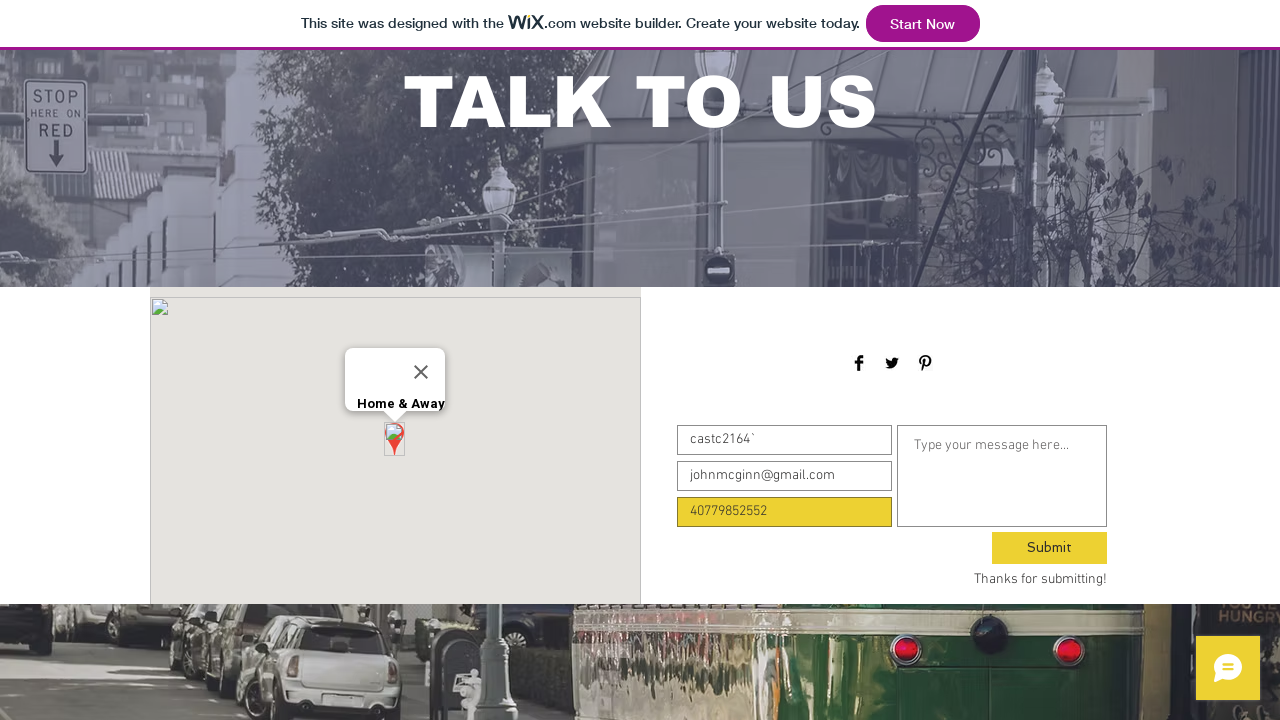

Message textarea field became visible
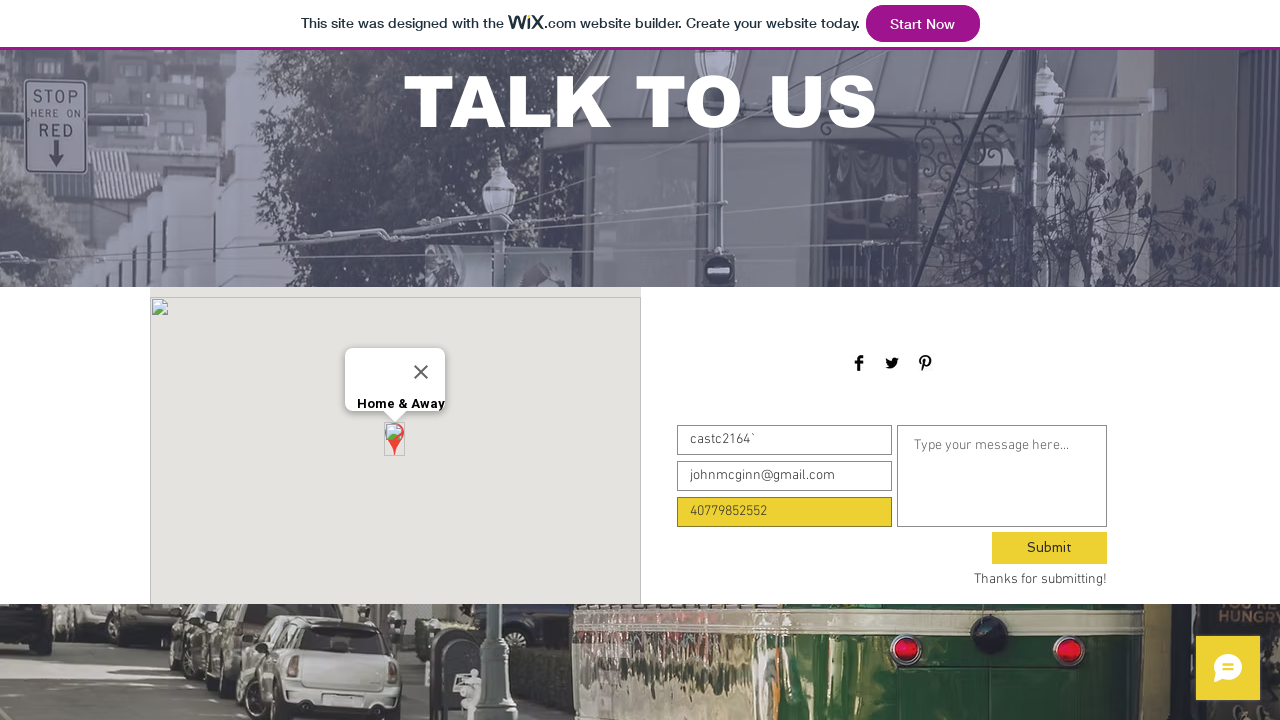

Filled message field with sample text on #textarea_comp-jxbsa1f7
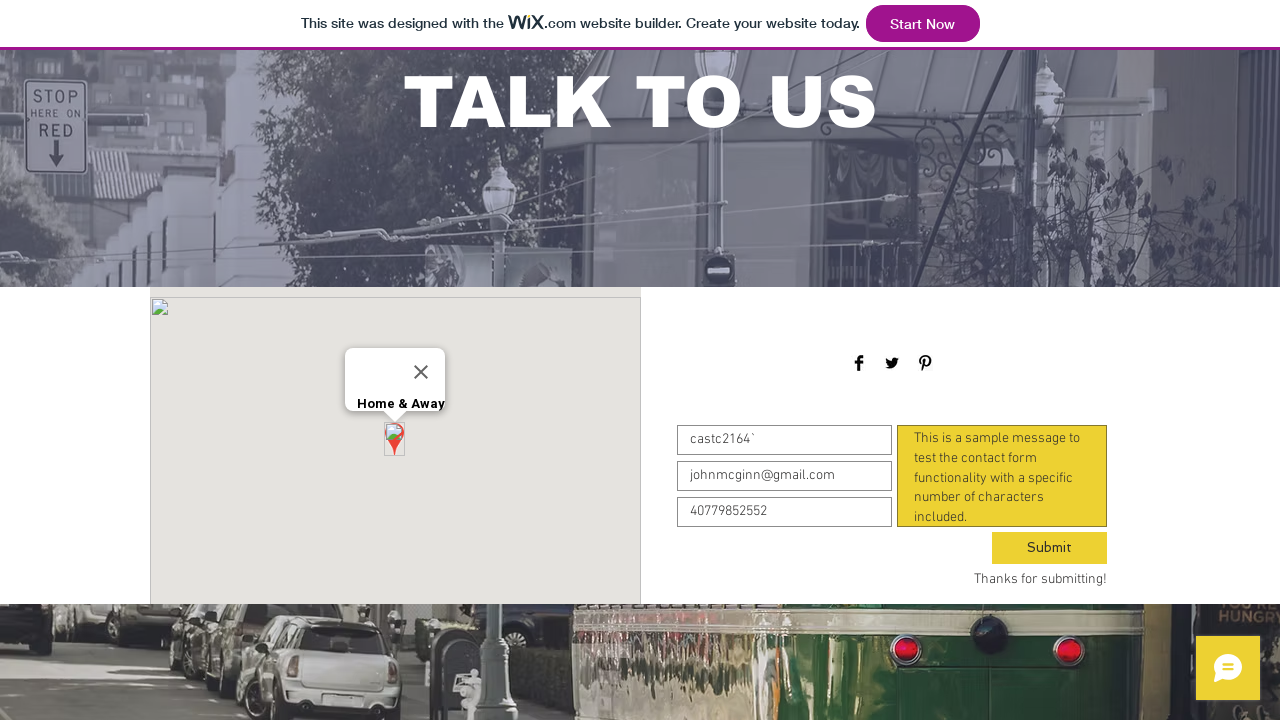

Submit button became visible
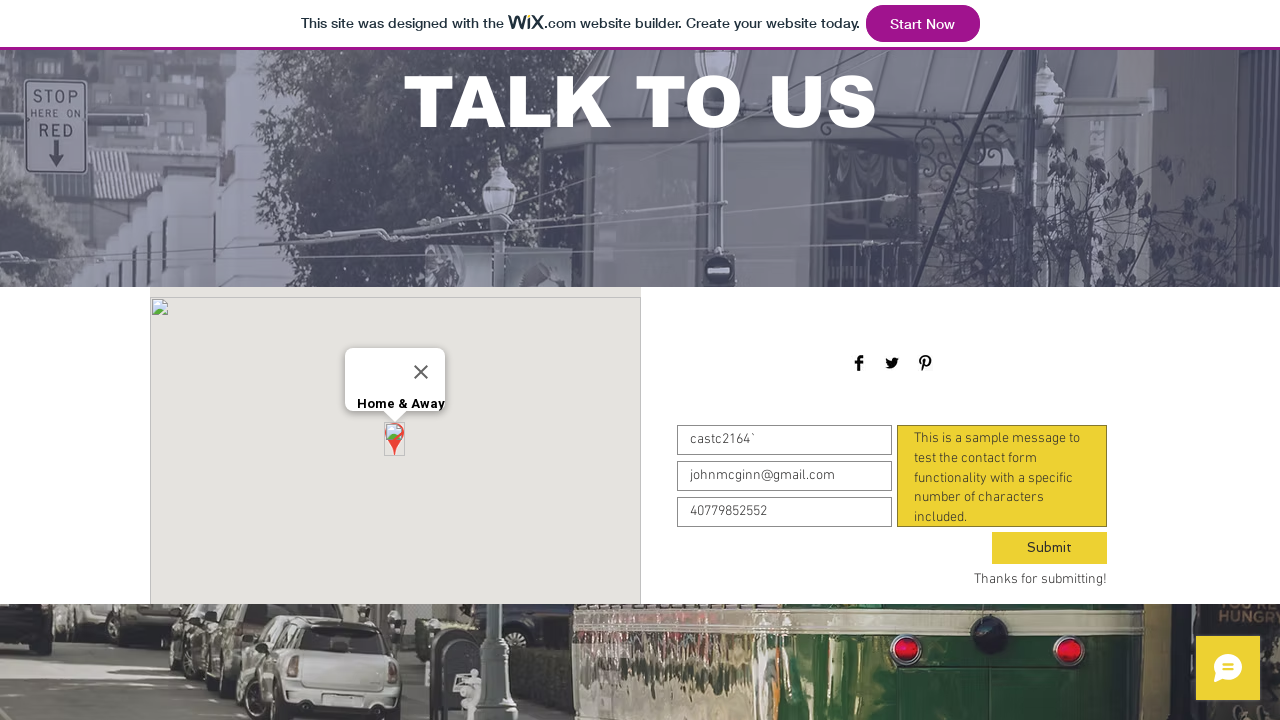

Clicked submit button to validate form with invalid name containing numbers and special characters at (1050, 548) on #comp-jxbsa1fi
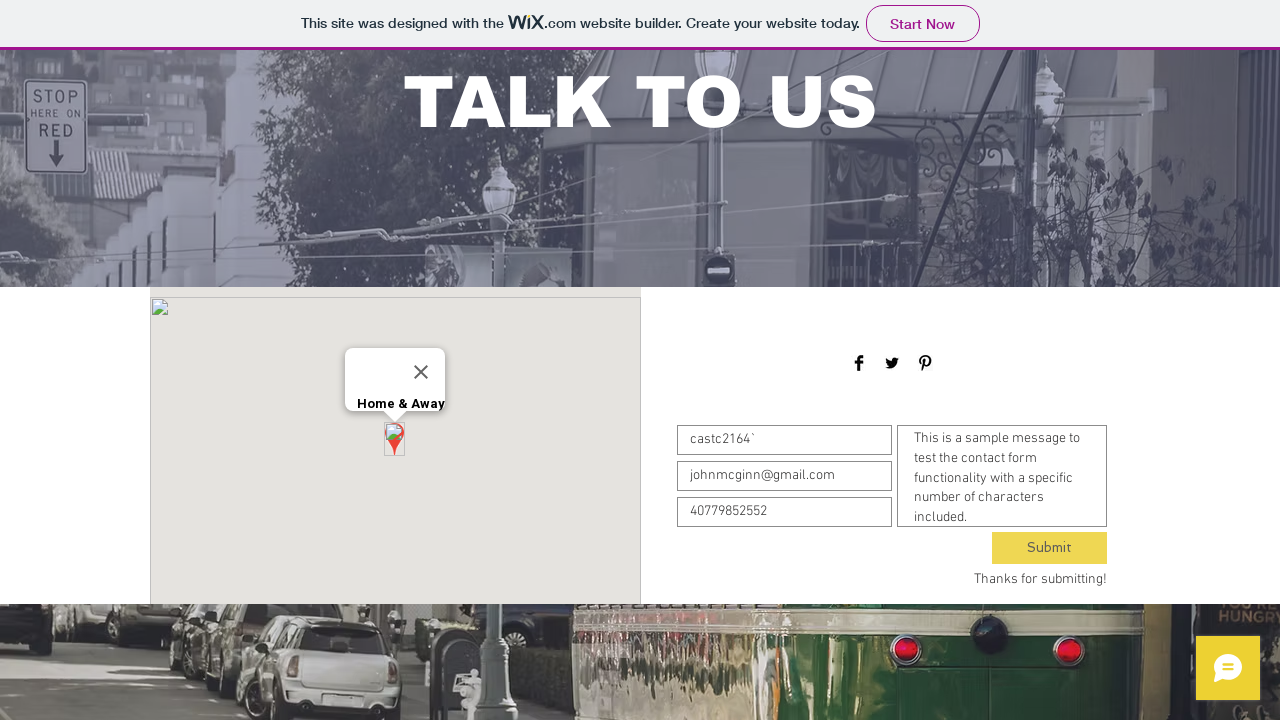

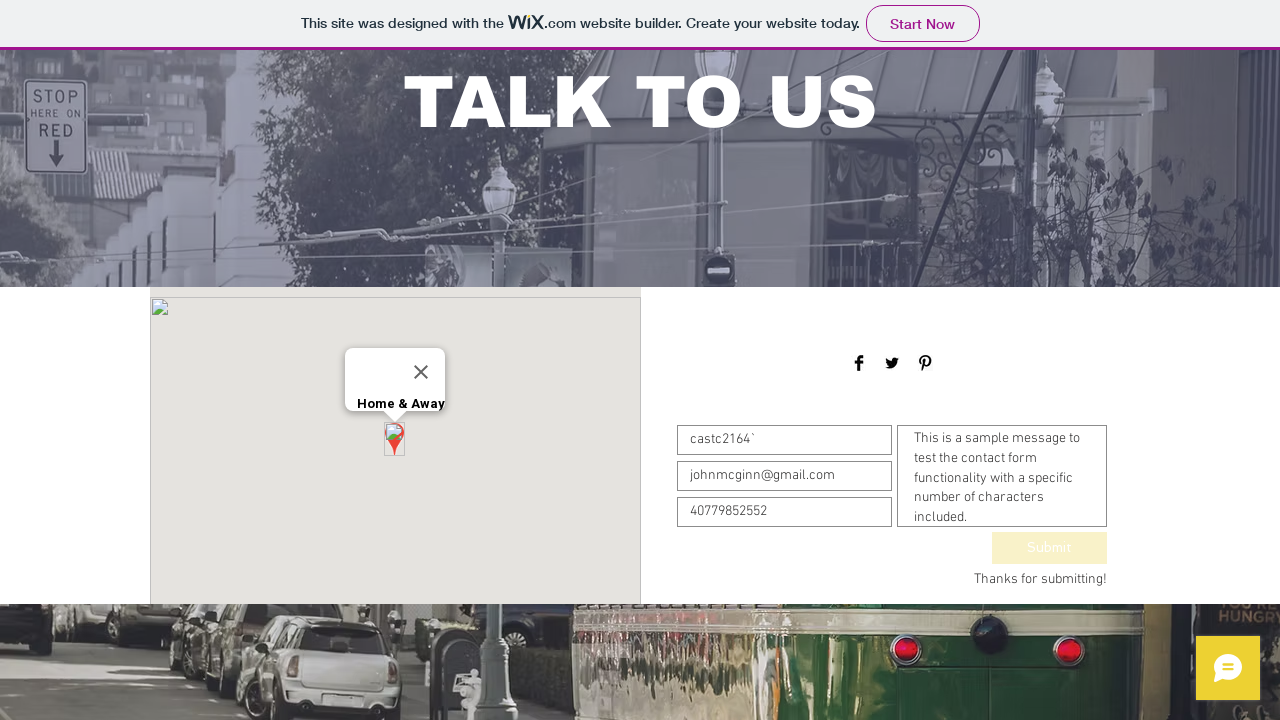